Tests selecting an option from a dropdown by iterating through all options and clicking the one with matching text, then verifying the selection.

Starting URL: https://the-internet.herokuapp.com/dropdown

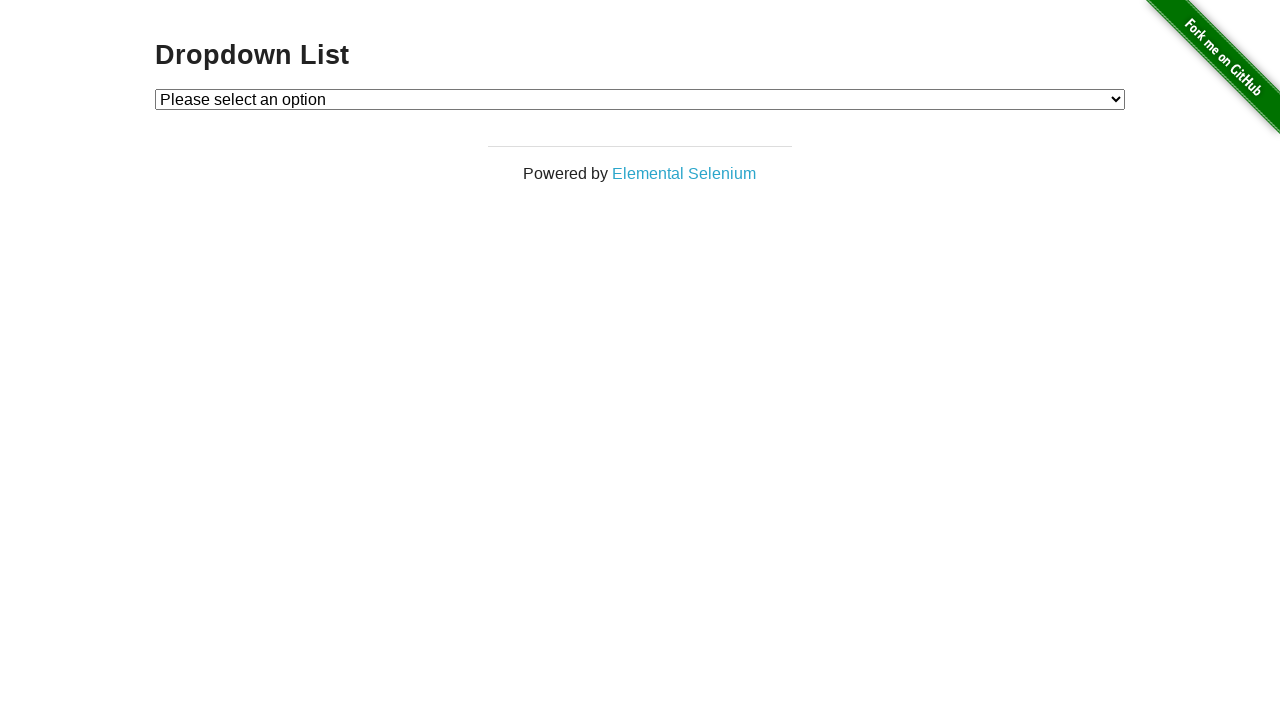

Located the dropdown element
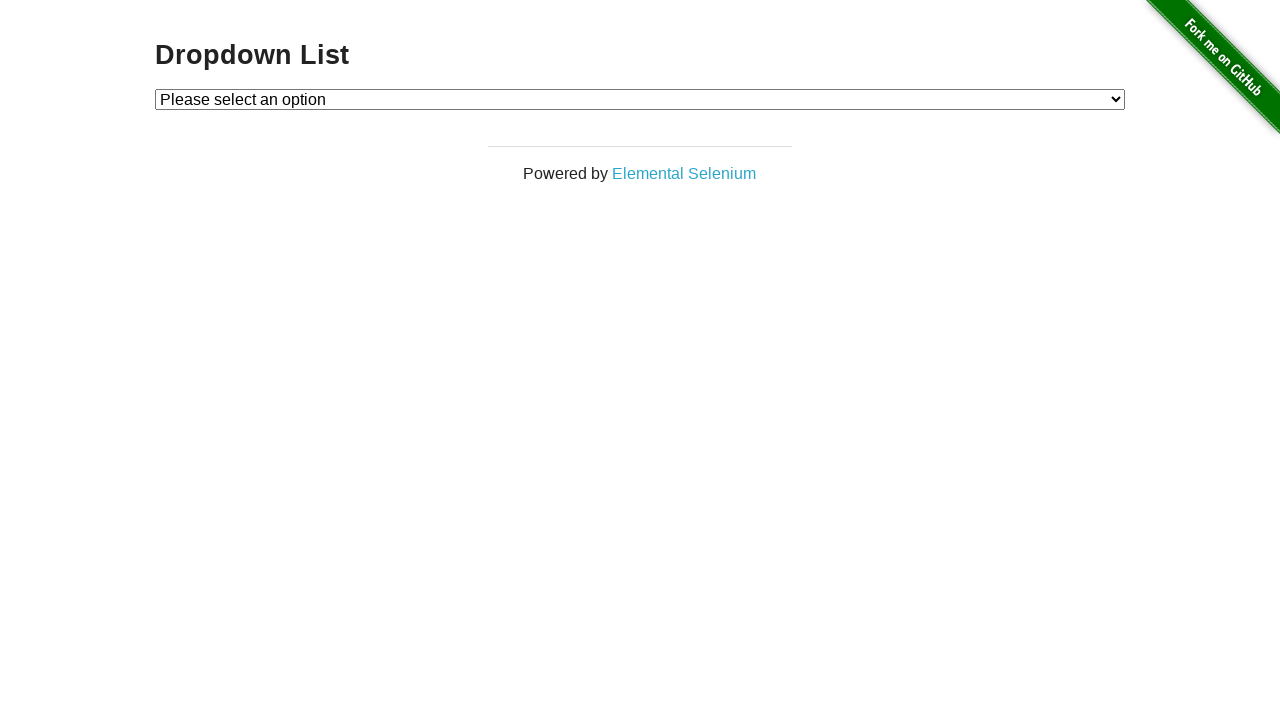

Selected 'Option 1' from the dropdown on #dropdown
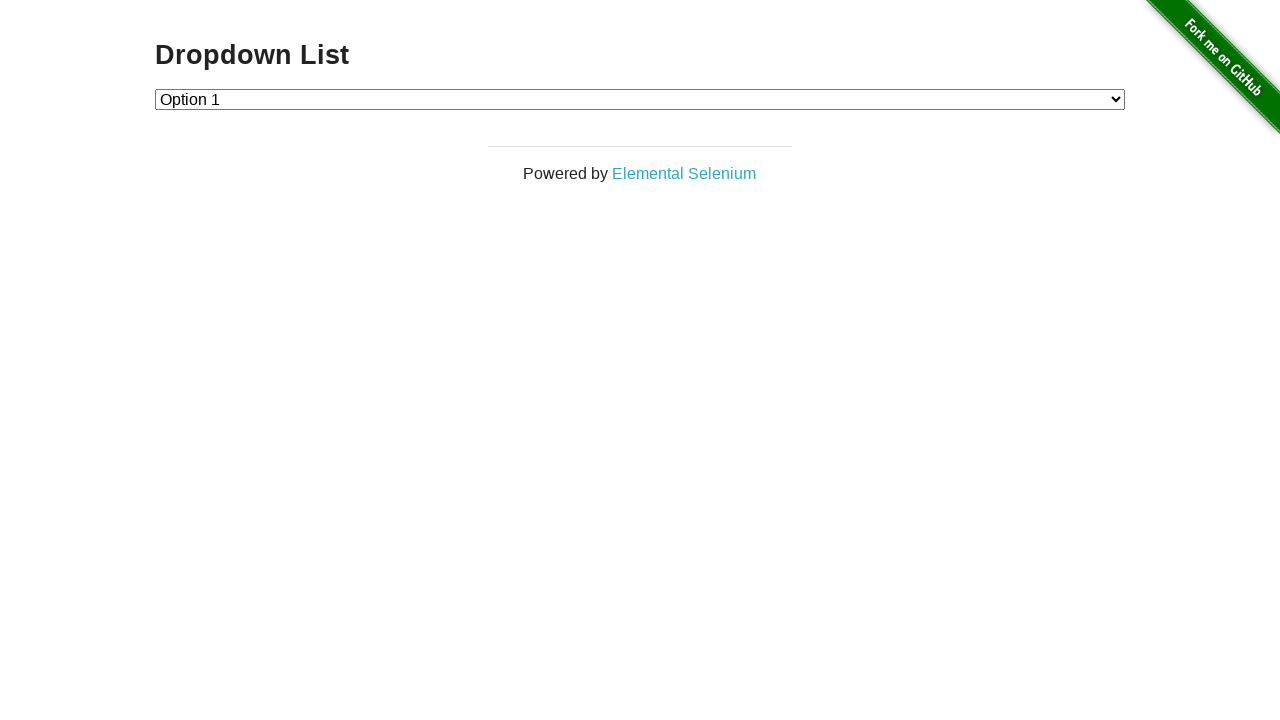

Retrieved the selected dropdown value
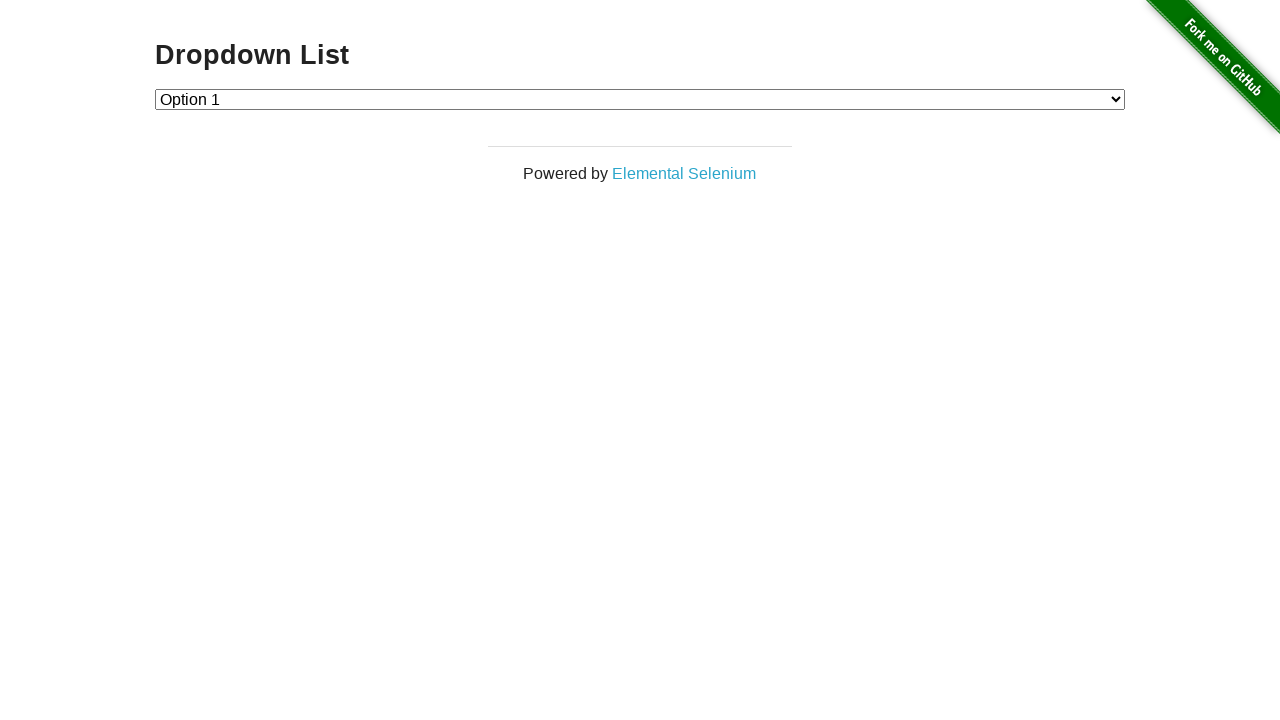

Verified that the selected option value is '1'
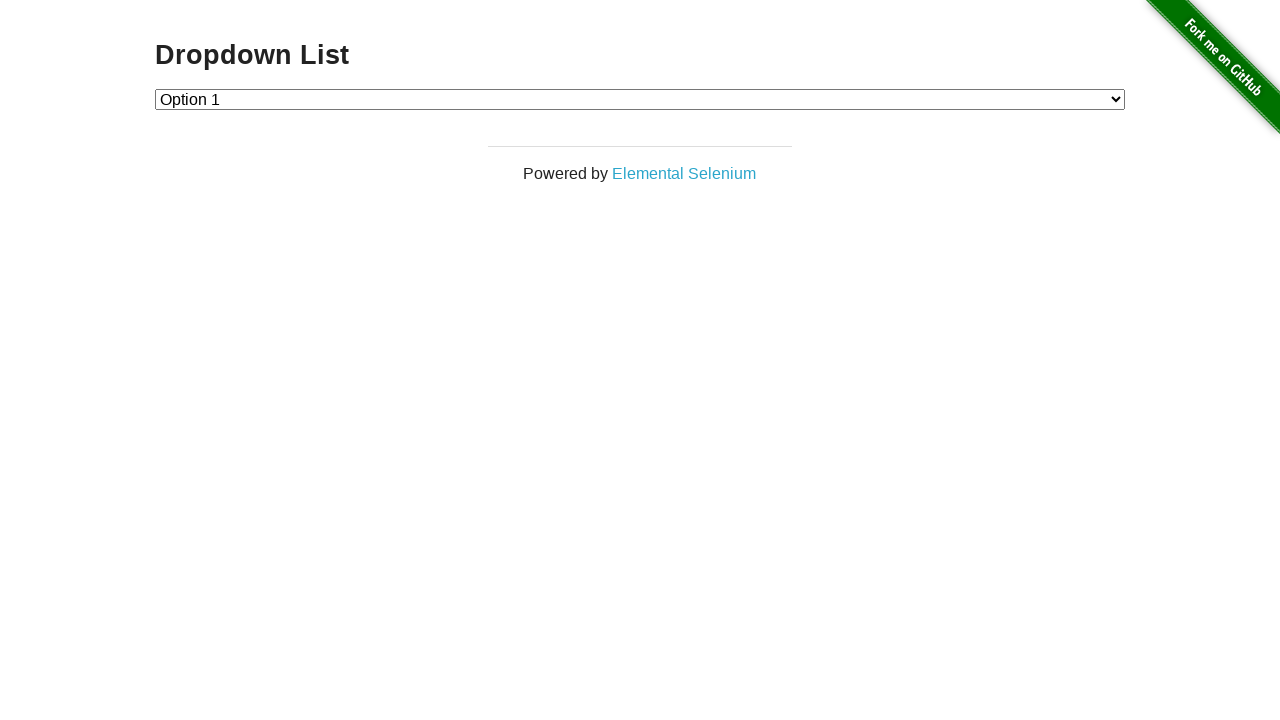

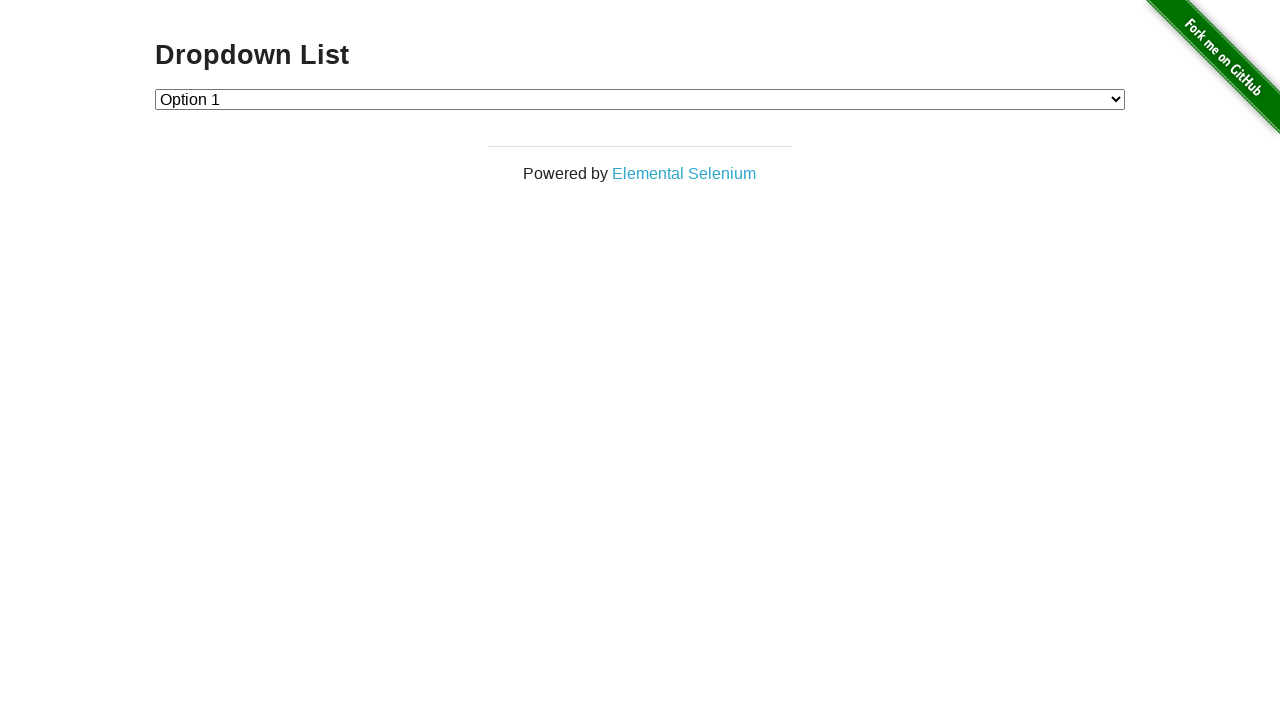